Tests a product page by navigating to it and adding multiple products to cart with varying quantities - Product 1 (2x), Product 2 (3x), and Product 3 (1x).

Starting URL: https://material.playwrightvn.com/

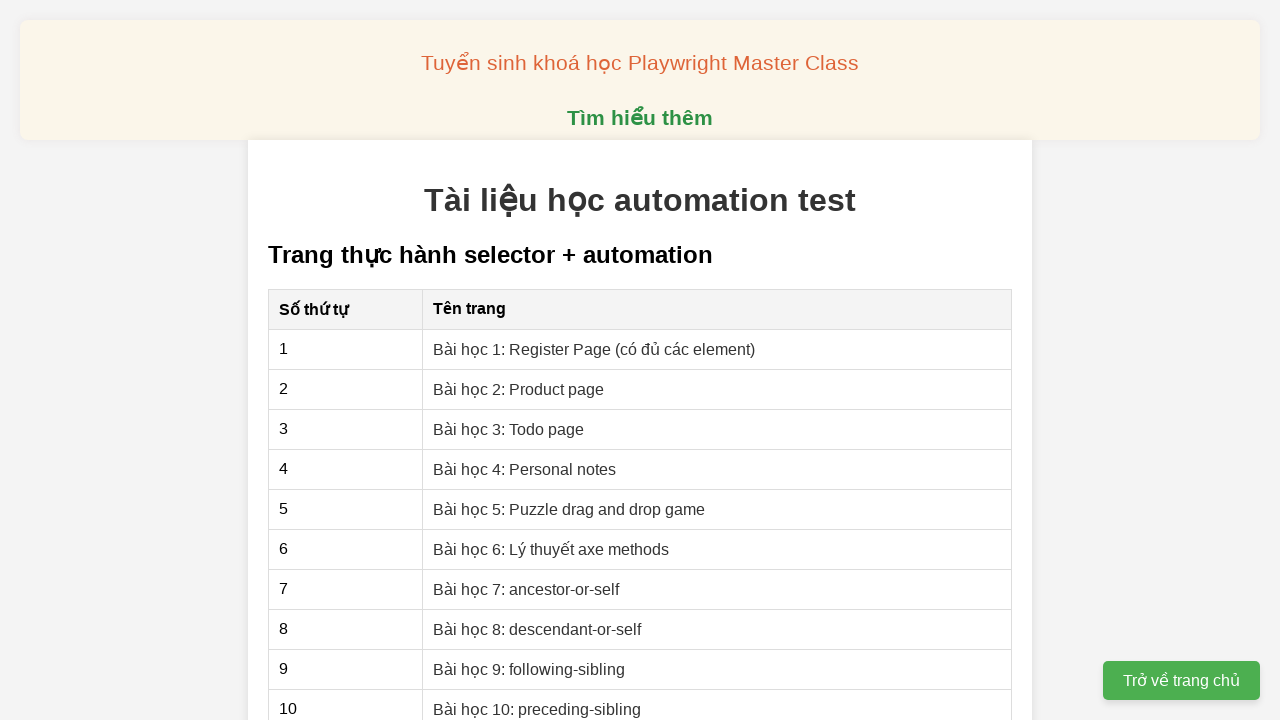

Clicked on 'Bài học 2: Product page' link to navigate to product page at (519, 389) on xpath=//a[text()='Bài học 2: Product page']
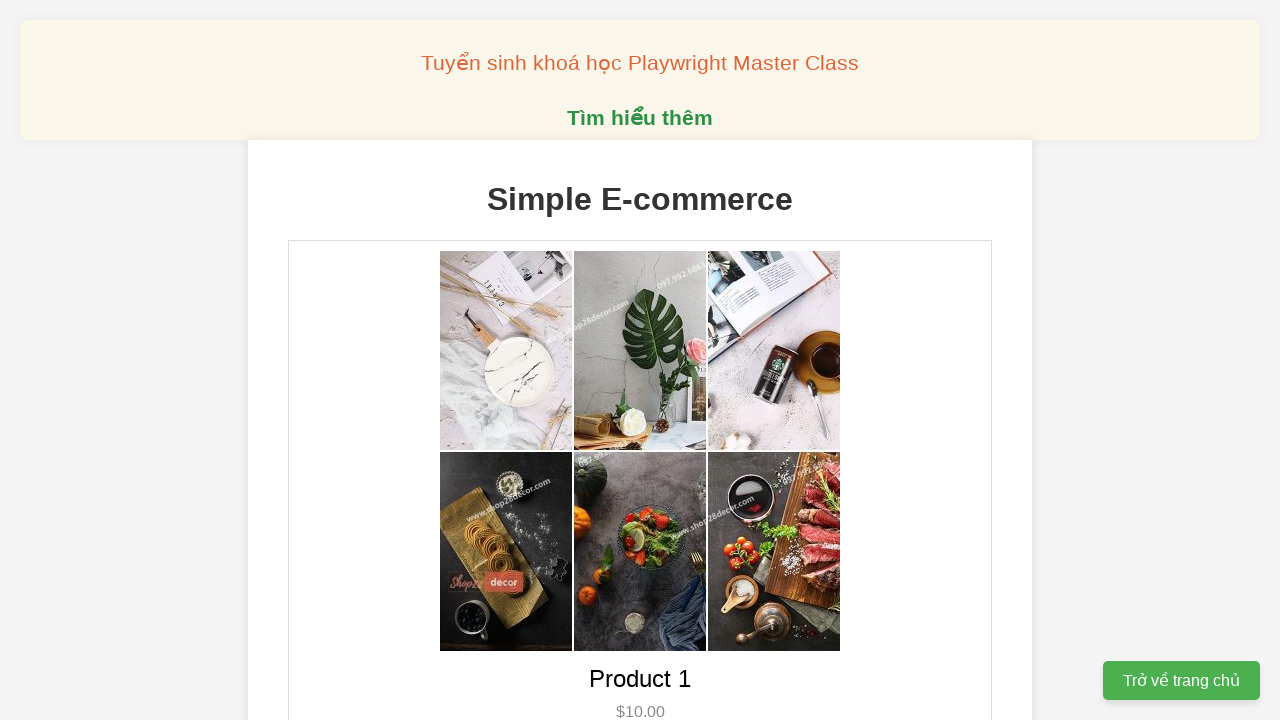

Added Product 1 to cart (1st time) at (640, 360) on xpath=//button[@data-product-id='1']
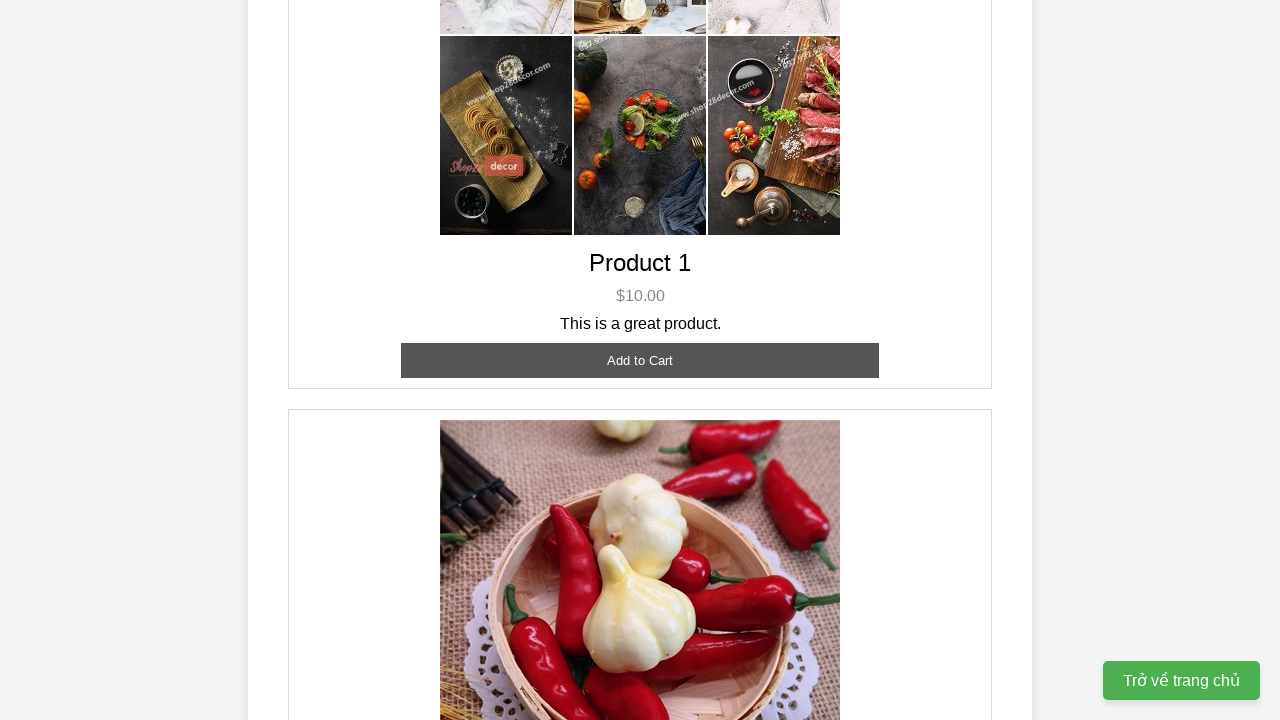

Added Product 1 to cart (2nd time) at (640, 360) on xpath=//button[@data-product-id='1']
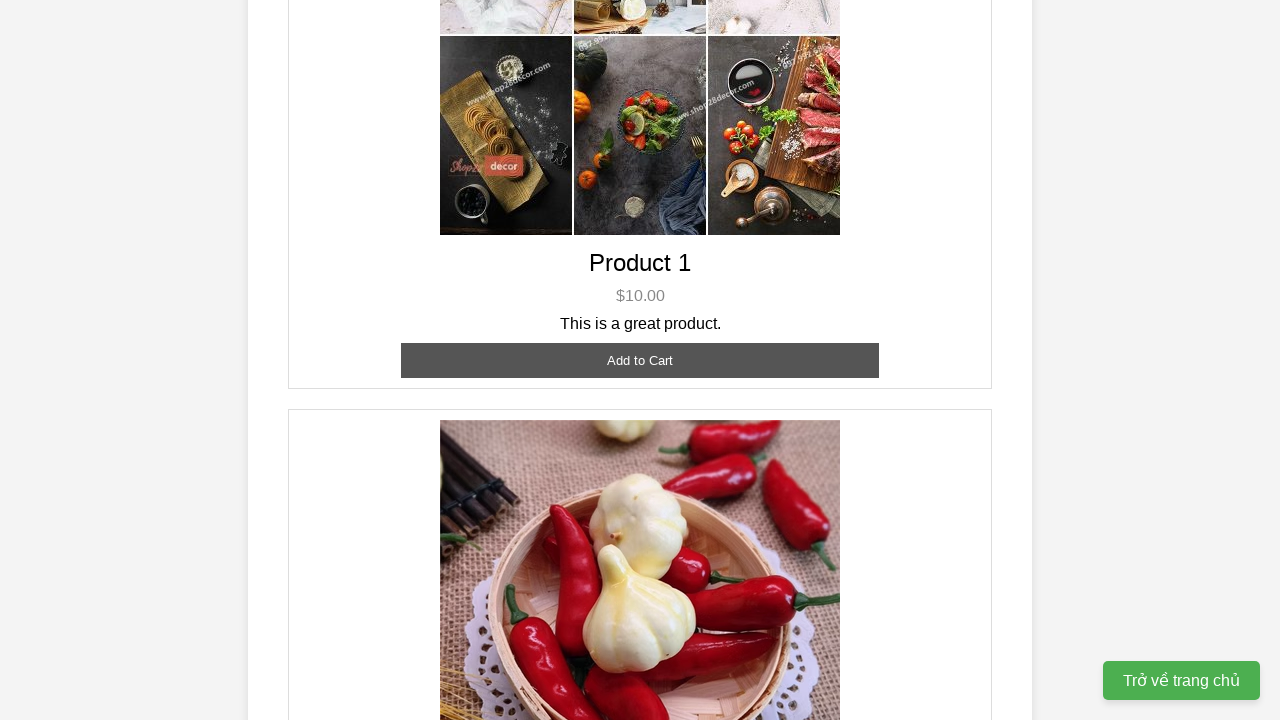

Added Product 2 to cart (1st time) at (640, 360) on xpath=//button[@data-product-id='2']
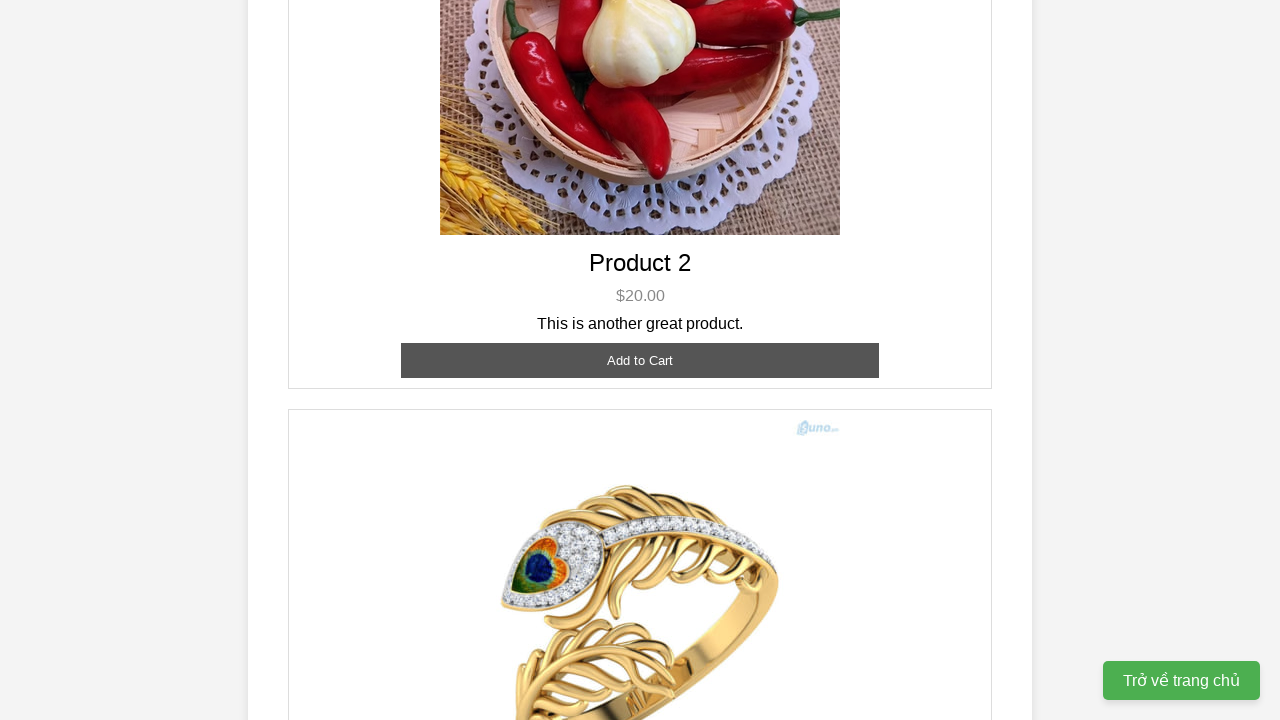

Added Product 2 to cart (2nd time) at (640, 360) on xpath=//button[@data-product-id='2']
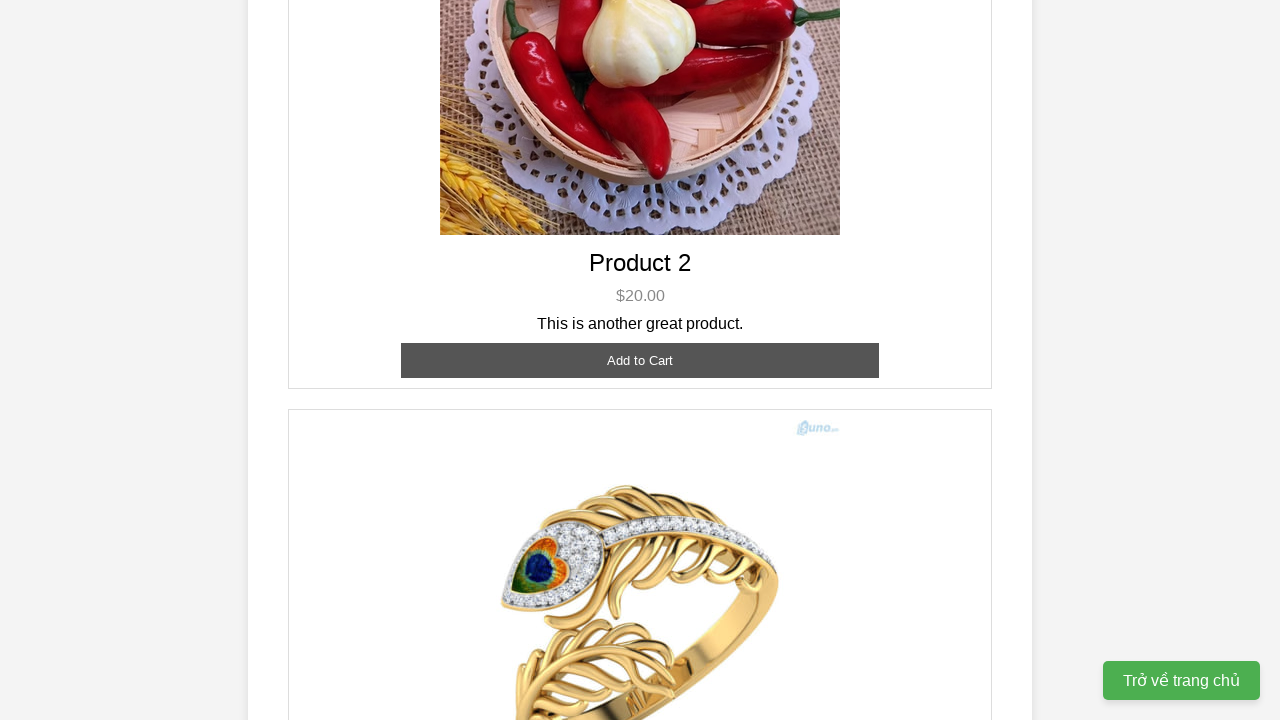

Added Product 2 to cart (3rd time) at (640, 360) on xpath=//button[@data-product-id='2']
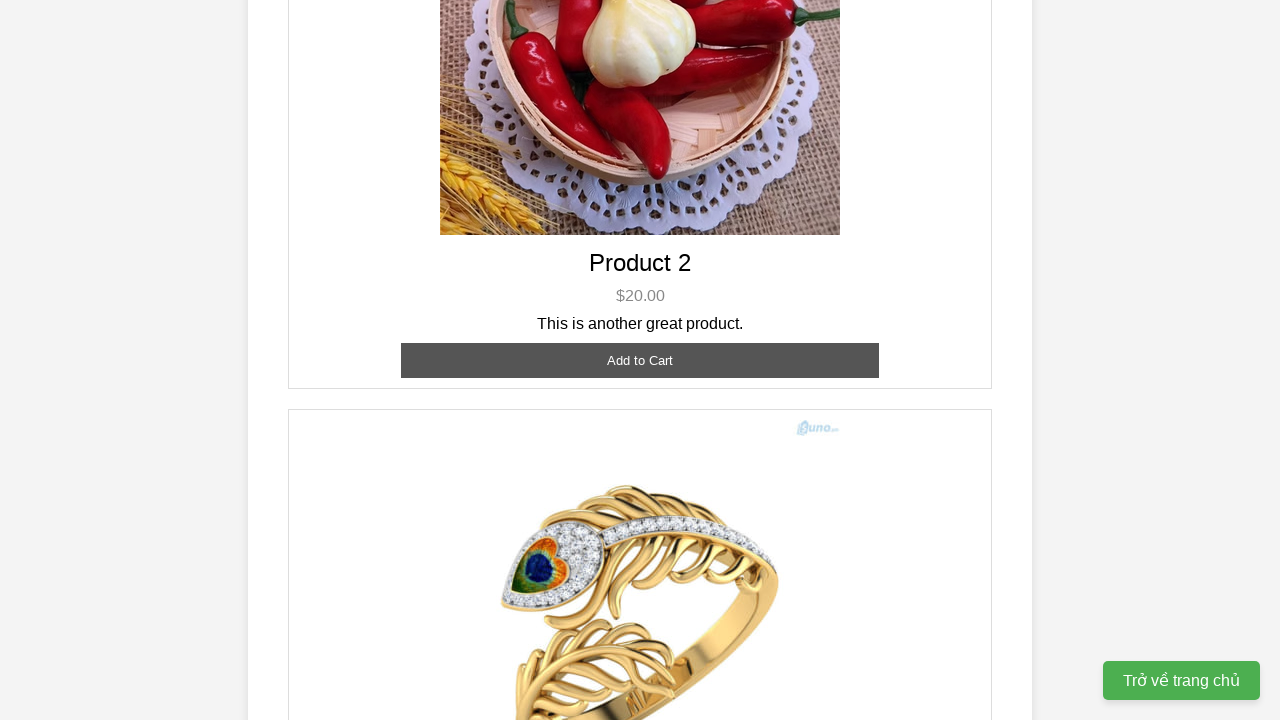

Added Product 3 to cart (1x) at (640, 388) on xpath=//button[@data-product-id='3']
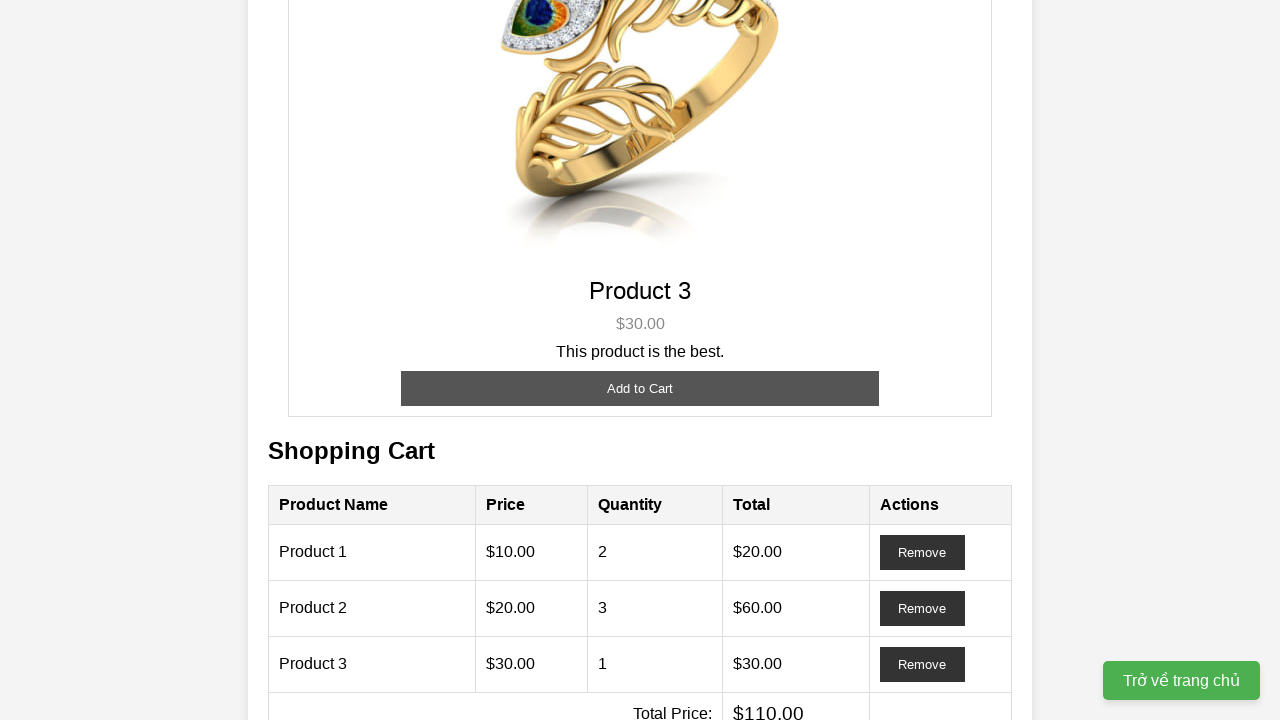

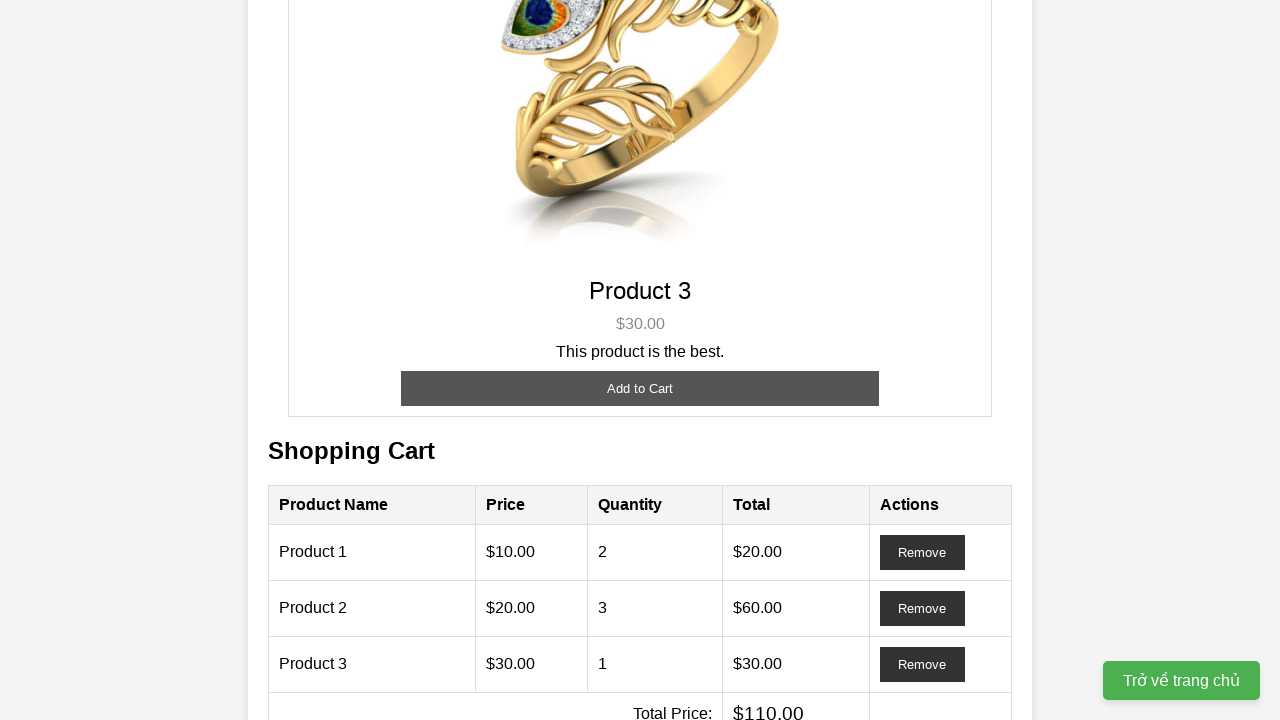